Tests that the demoblaze homepage displays the expected product description text

Starting URL: https://www.demoblaze.com/

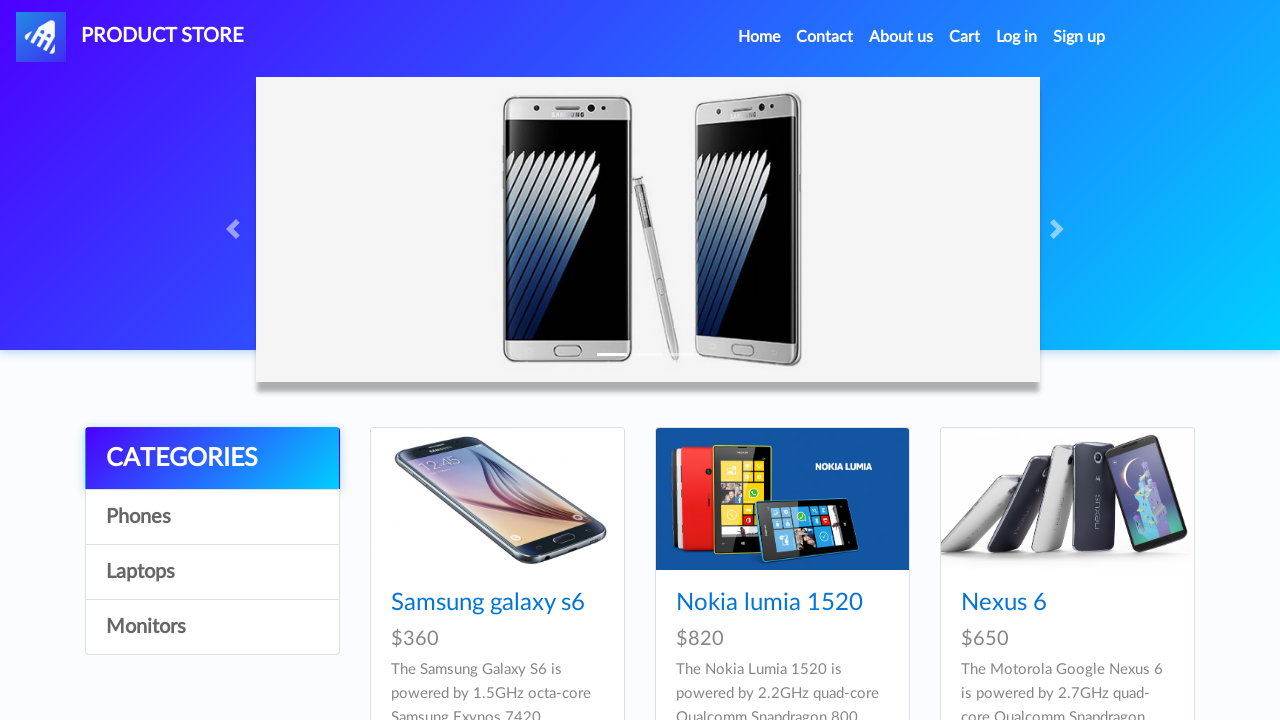

Waited for product description paragraph to load on demoblaze homepage
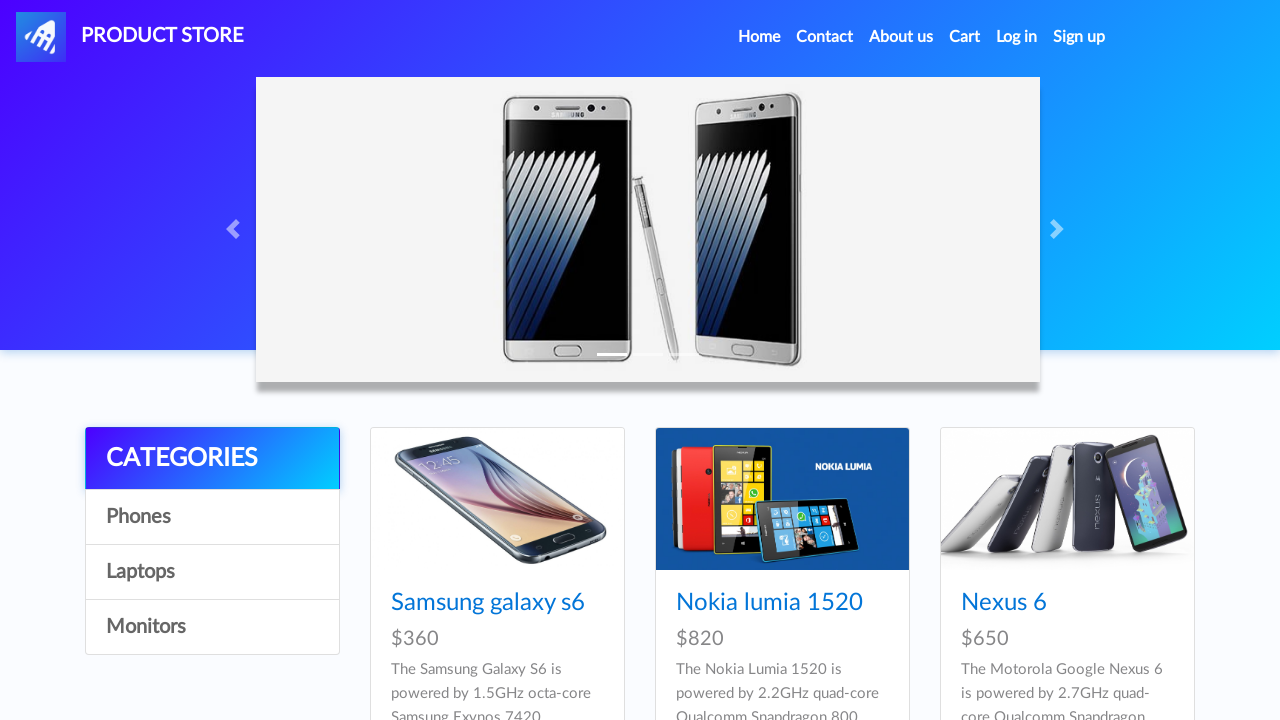

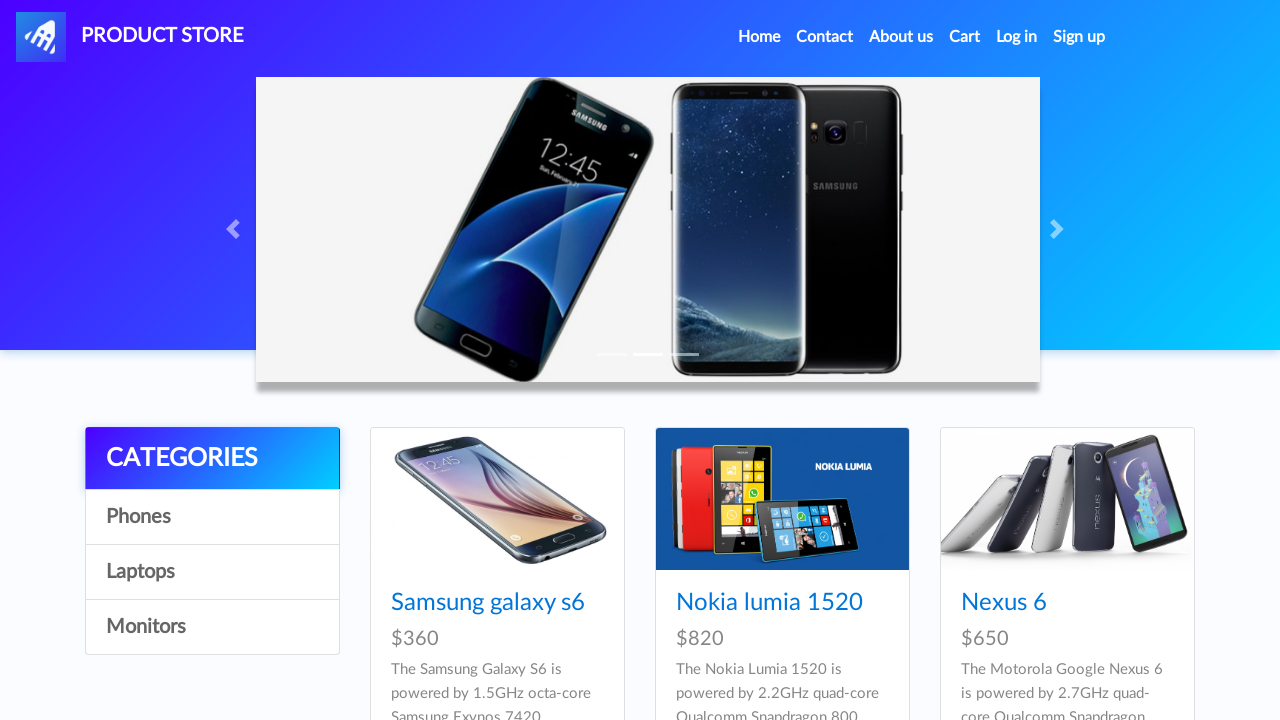